Tests table handling functionality by verifying the number of rows and columns in a product table, then selects specific products (Tablet and Smartwatch) by checking their checkboxes.

Starting URL: https://testautomationpractice.blogspot.com/

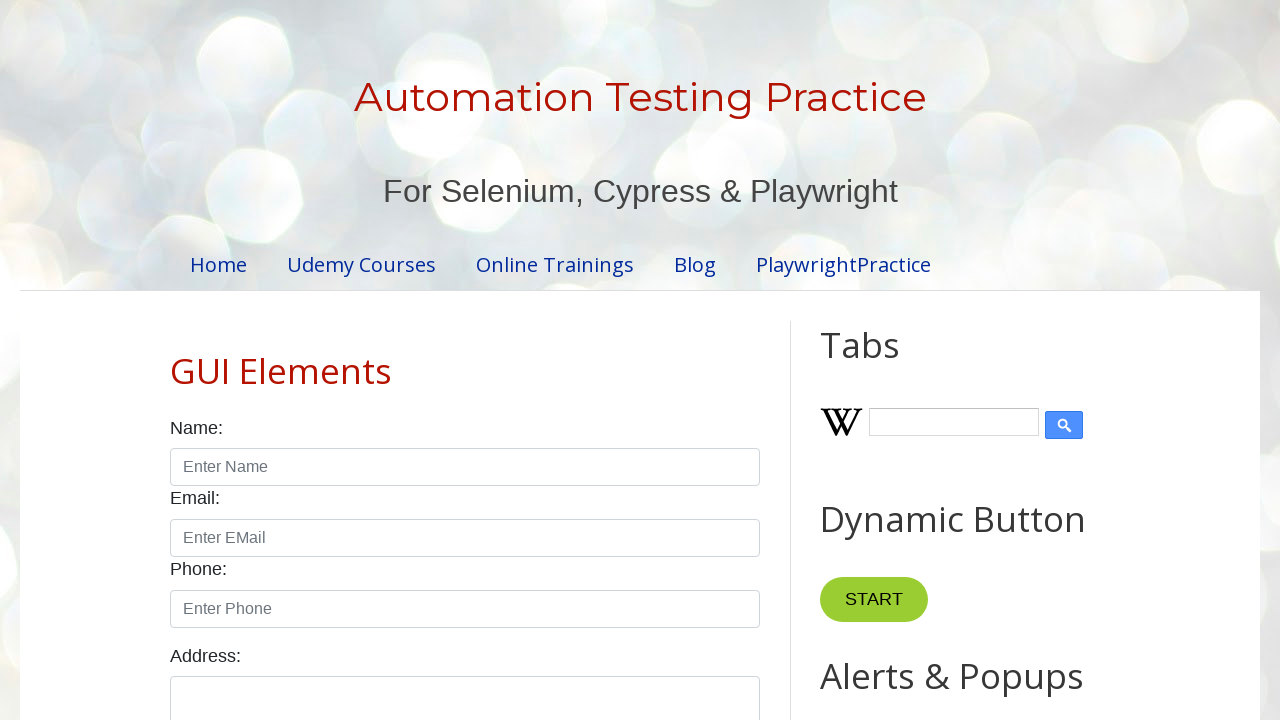

Located the product table element
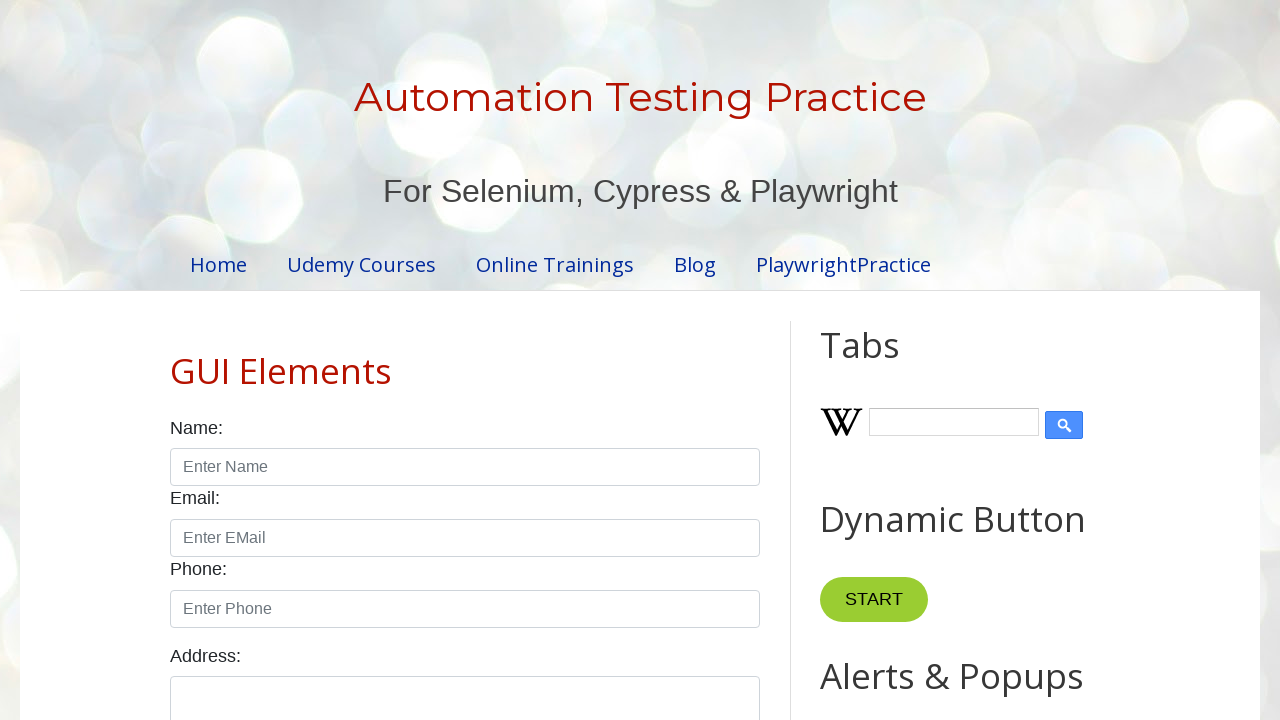

Located table header columns
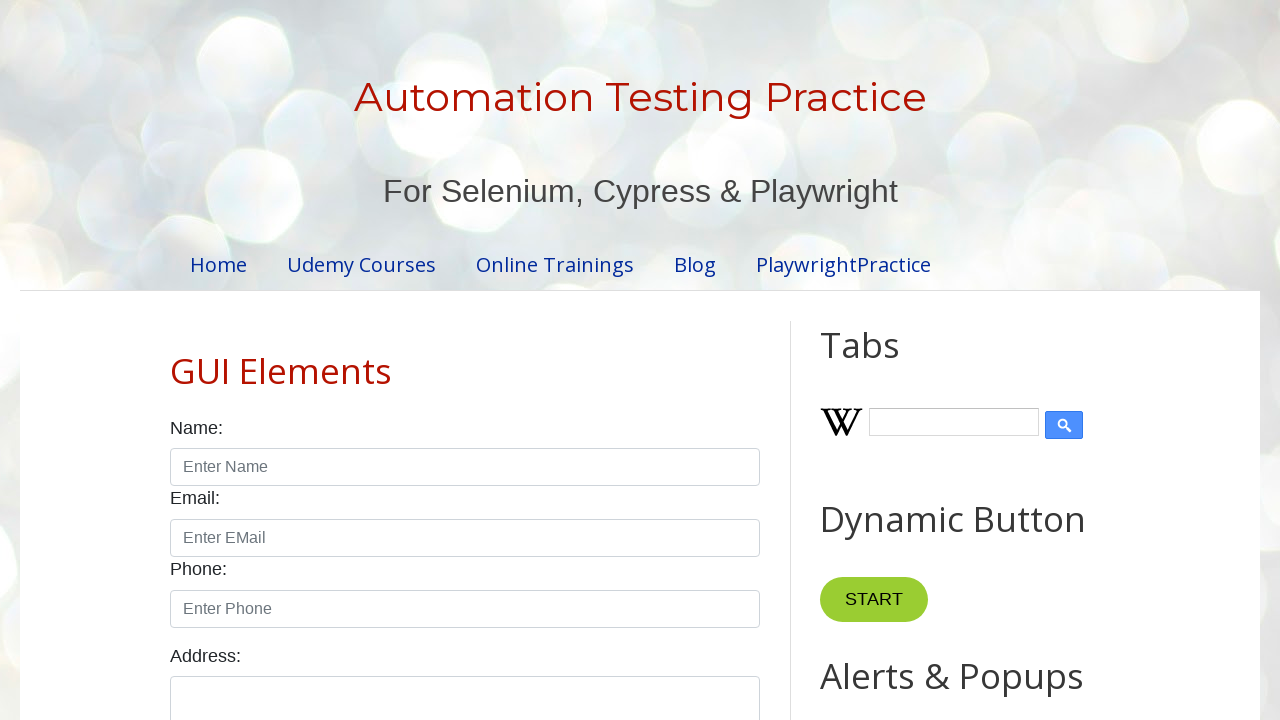

Located table body rows
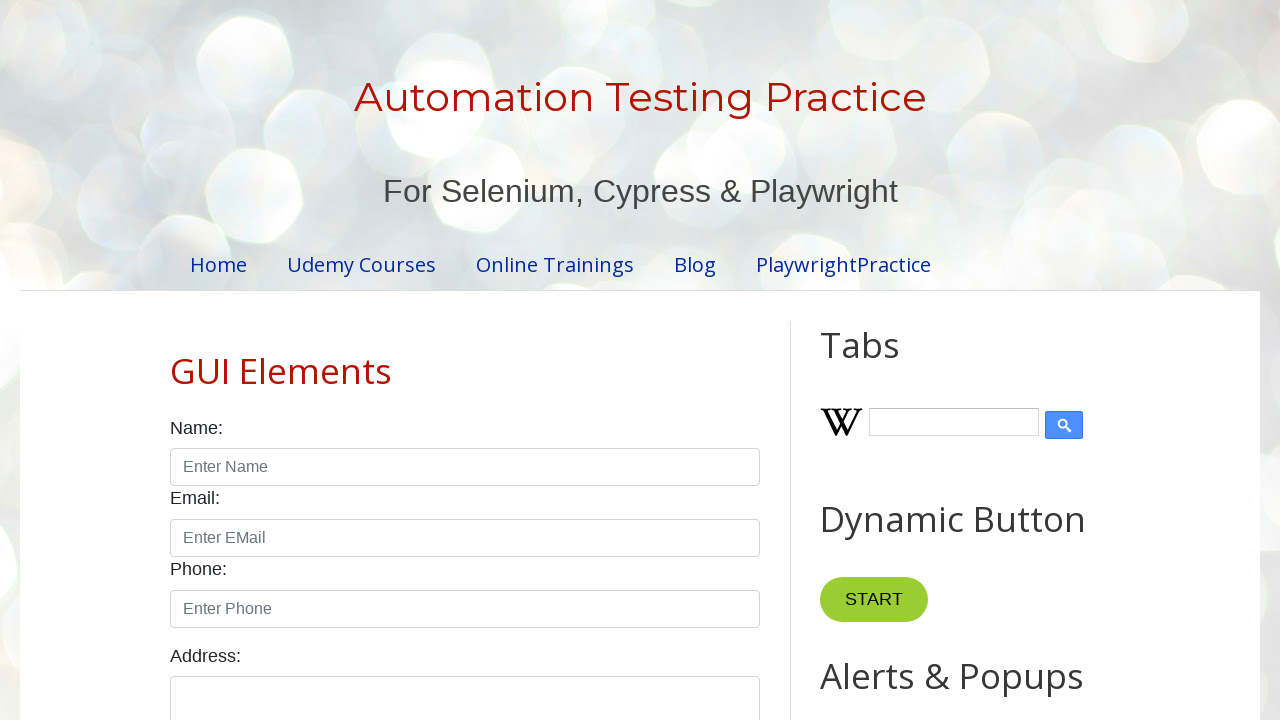

Selected Tablet product by checking its checkbox at (651, 360) on #productTable >> tbody tr >> internal:has-text="Tablet"i >> internal:has="td" >>
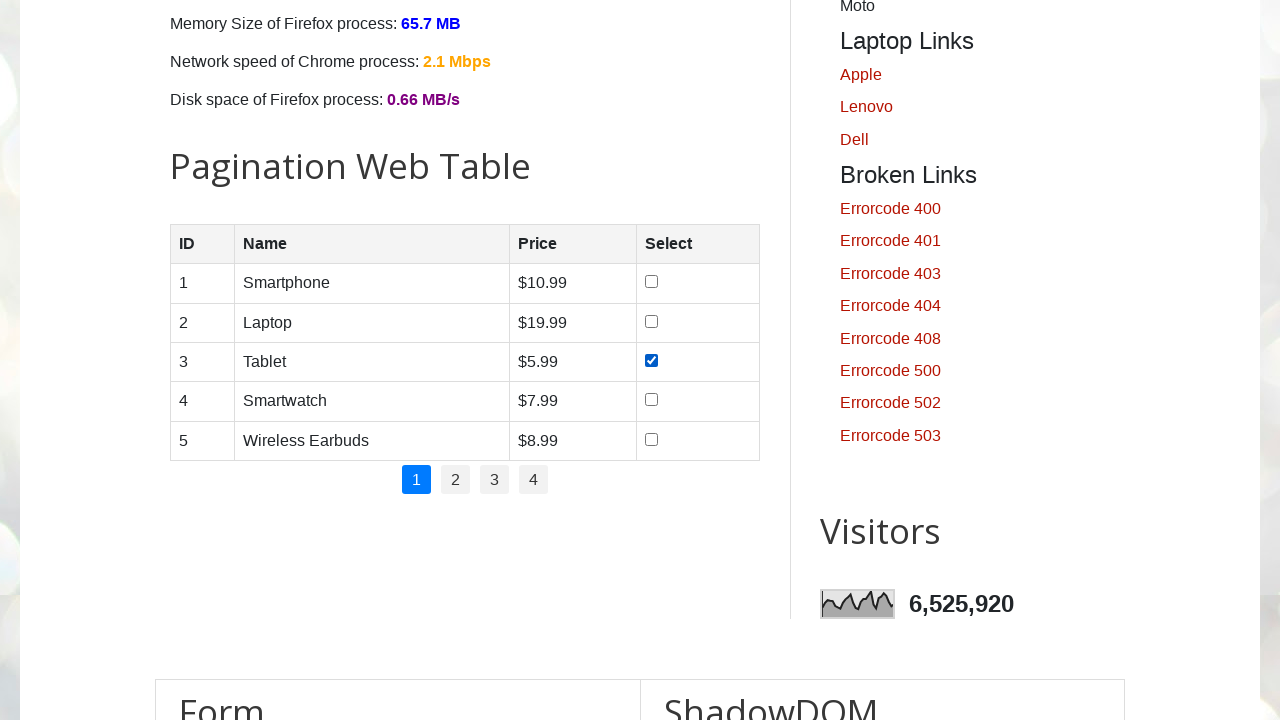

Selected Smartwatch product by checking its checkbox at (651, 400) on #productTable >> tbody tr >> internal:has-text="Smartwatch"i >> internal:has="td
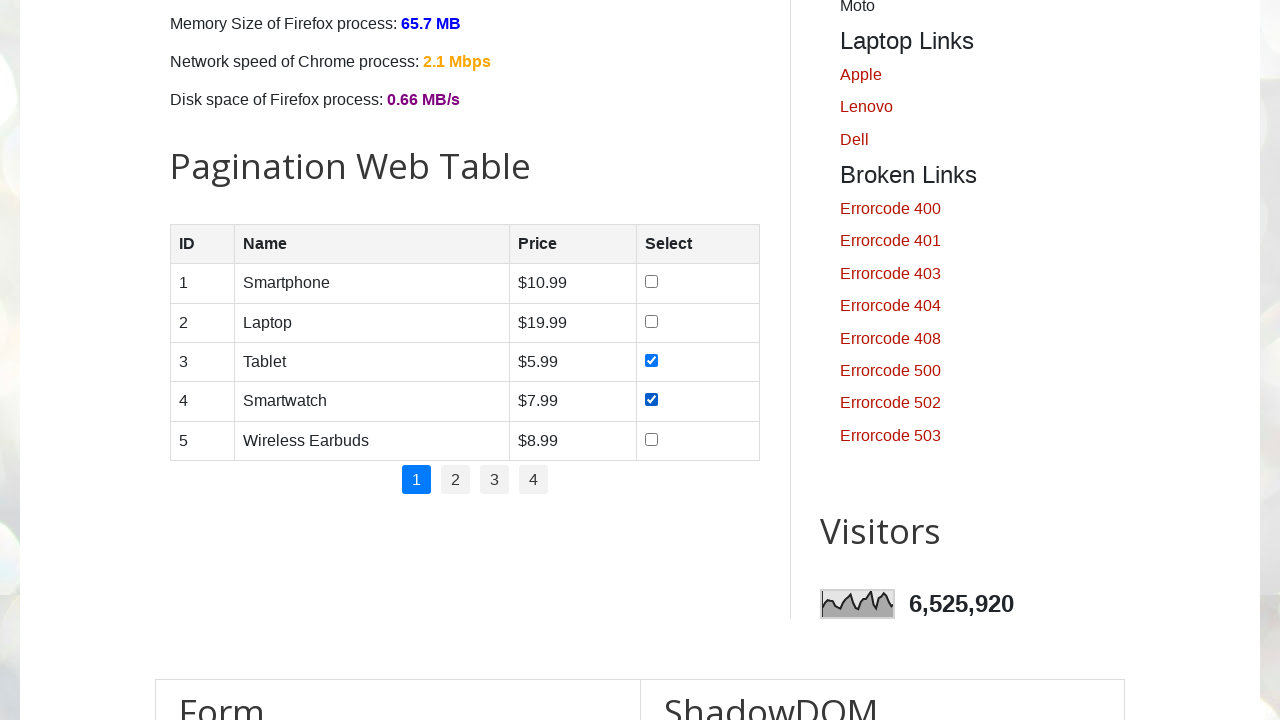

Waited 2 seconds for selections to be visible
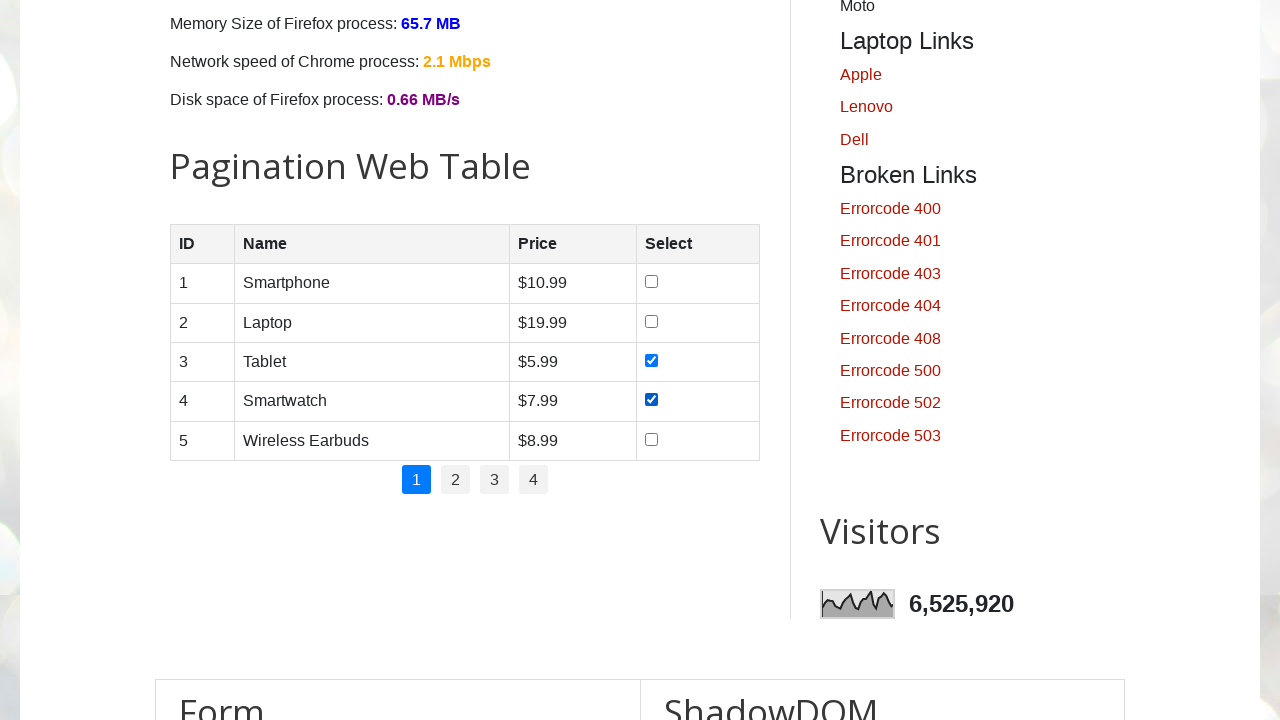

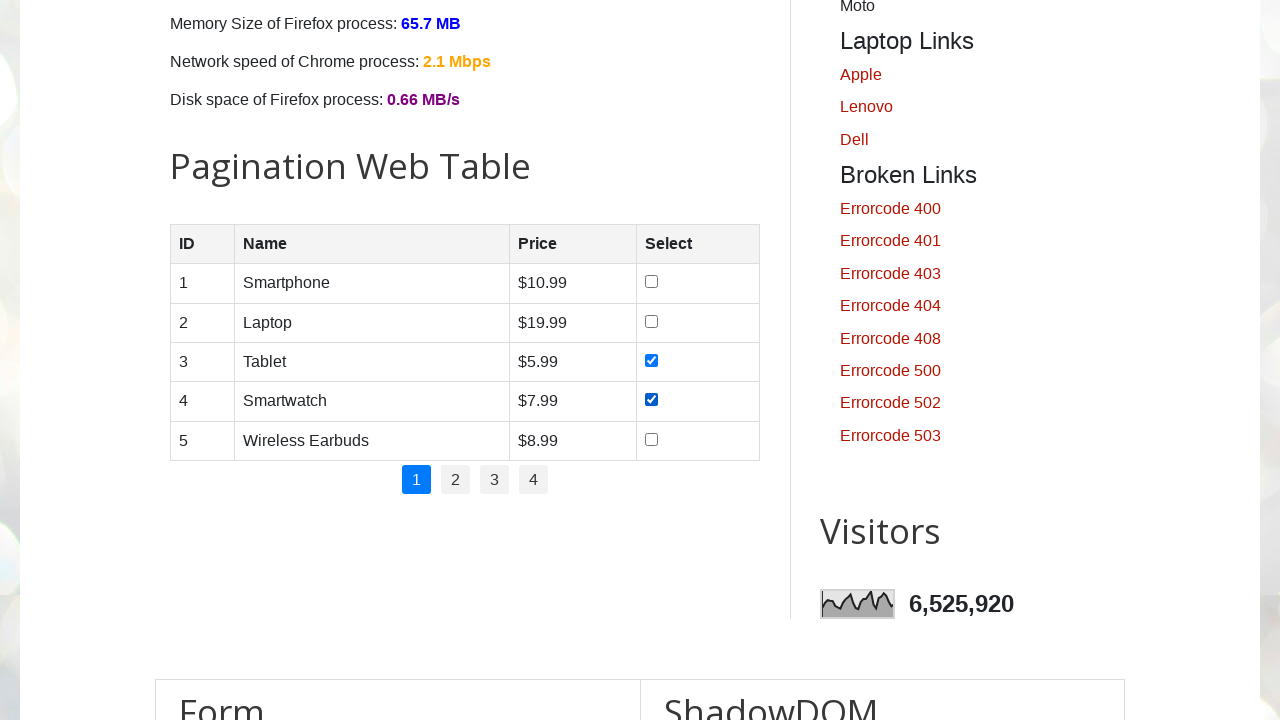